Navigates to the Transelectrica website (Romanian electricity transmission company) and verifies the page loads successfully.

Starting URL: https://www.transelectrica.ro/

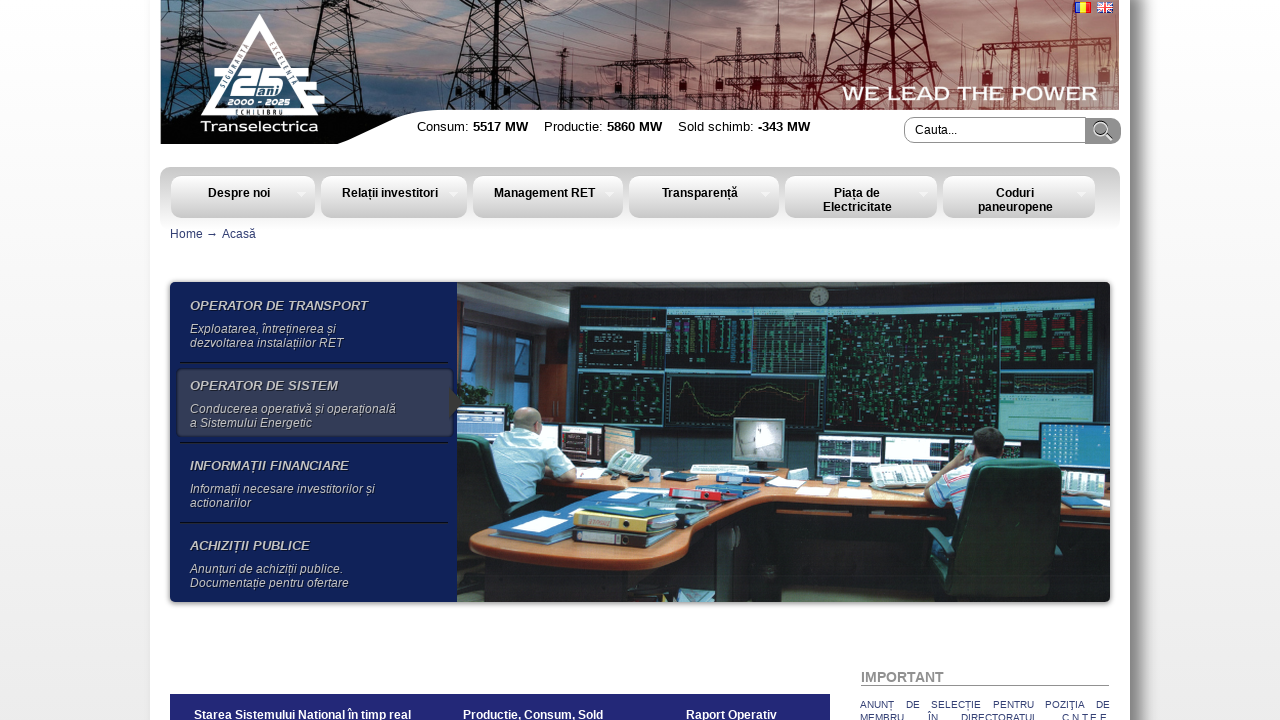

Waited for page to reach domcontentloaded state
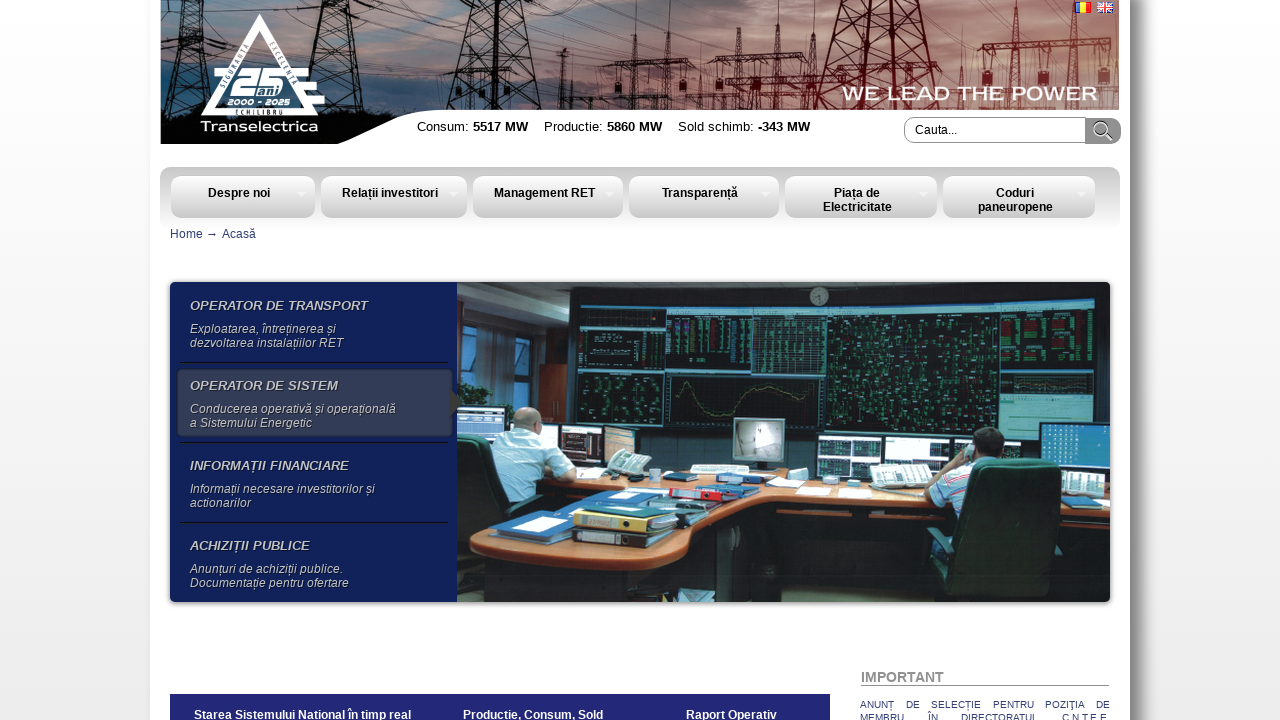

Verified body element is present on Transelectrica website
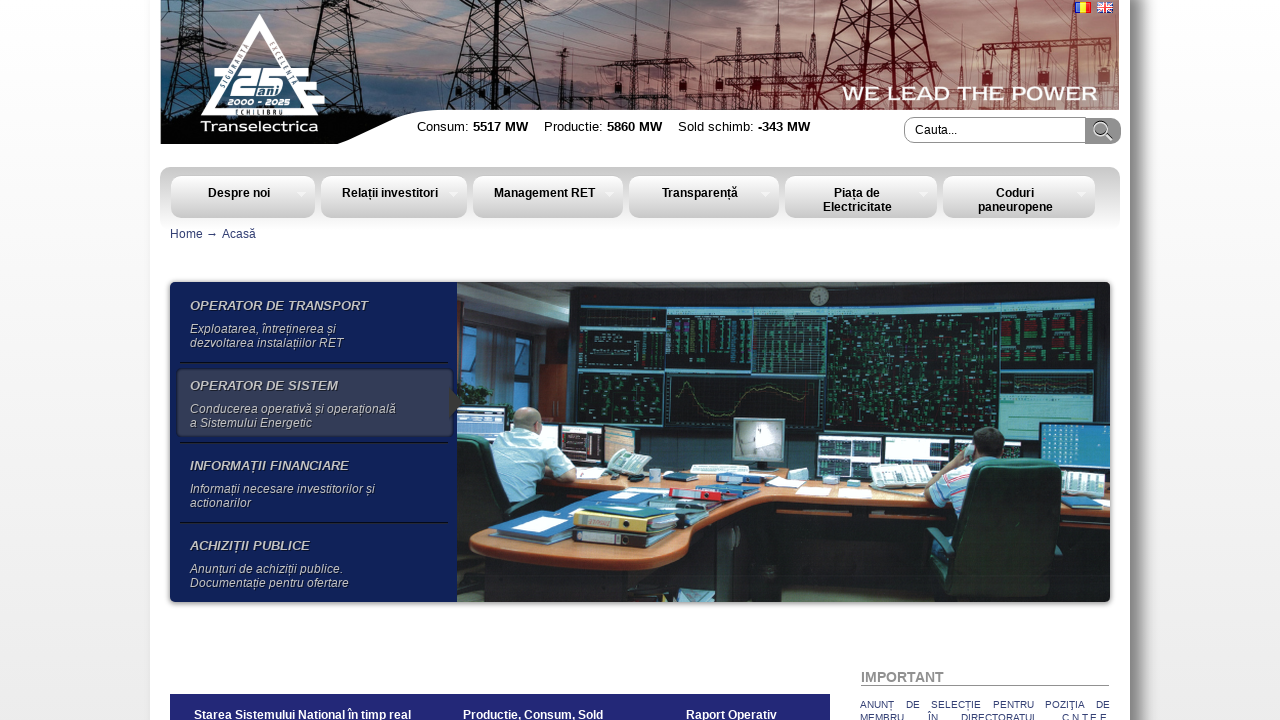

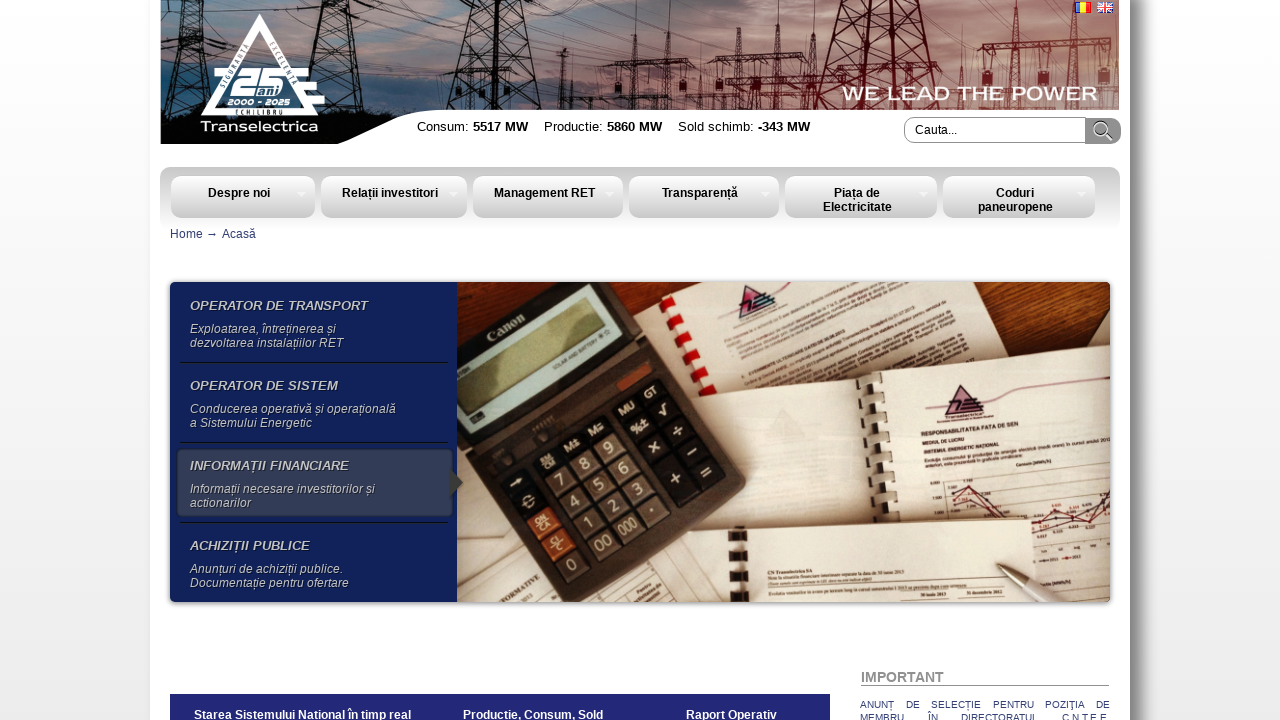